Tests that the input field is cleared after adding a todo item.

Starting URL: https://demo.playwright.dev/todomvc

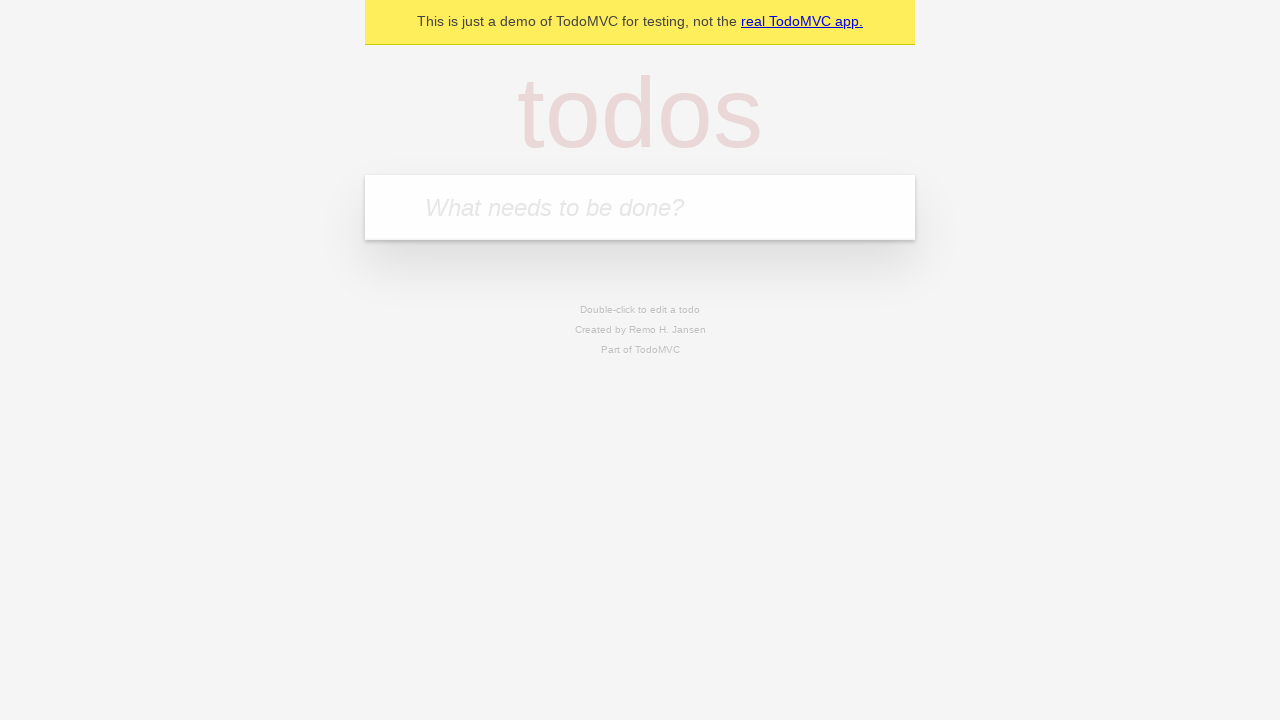

Filled input field with 'buy some cheese' on internal:attr=[placeholder="What needs to be done?"i]
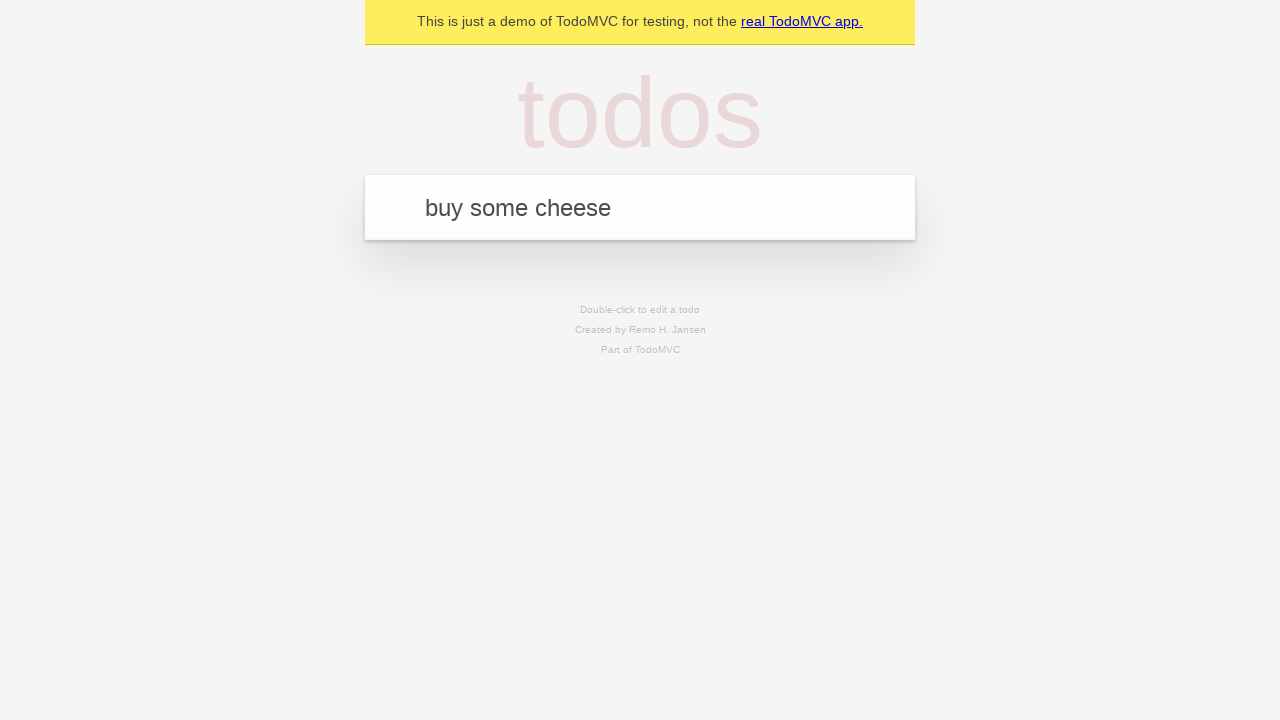

Pressed Enter to submit the todo item on internal:attr=[placeholder="What needs to be done?"i]
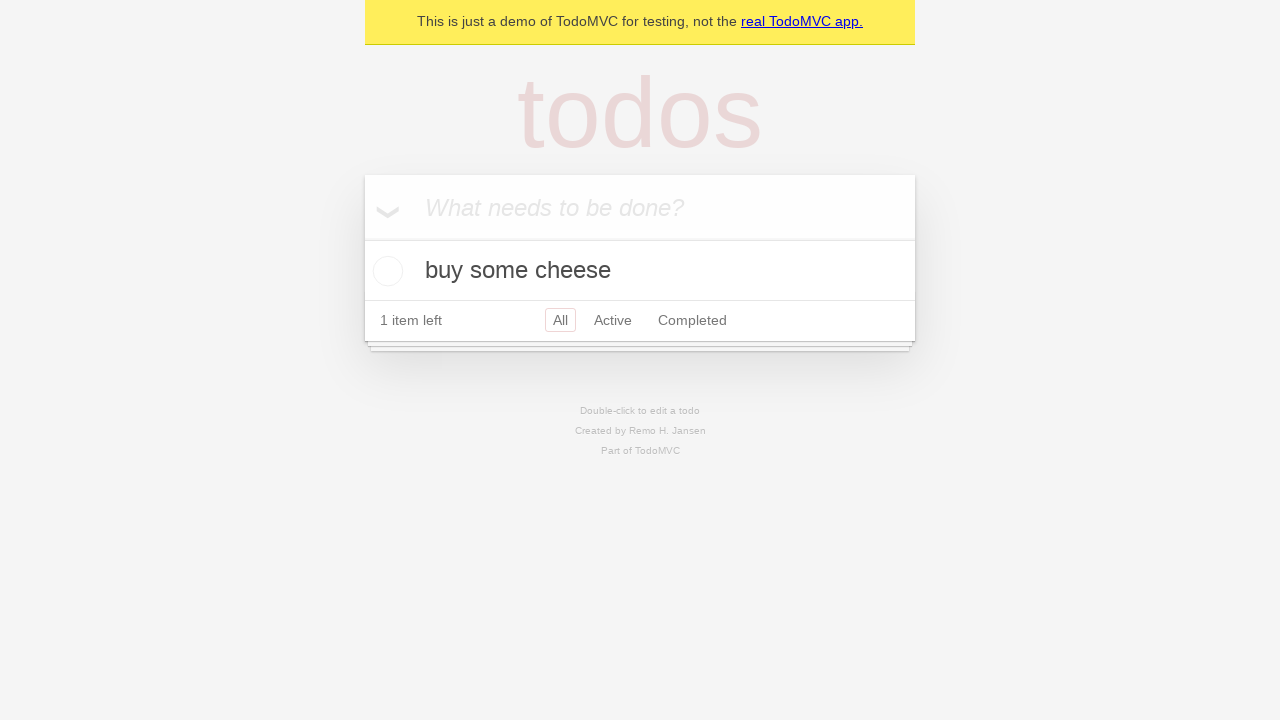

Todo item appeared in the list
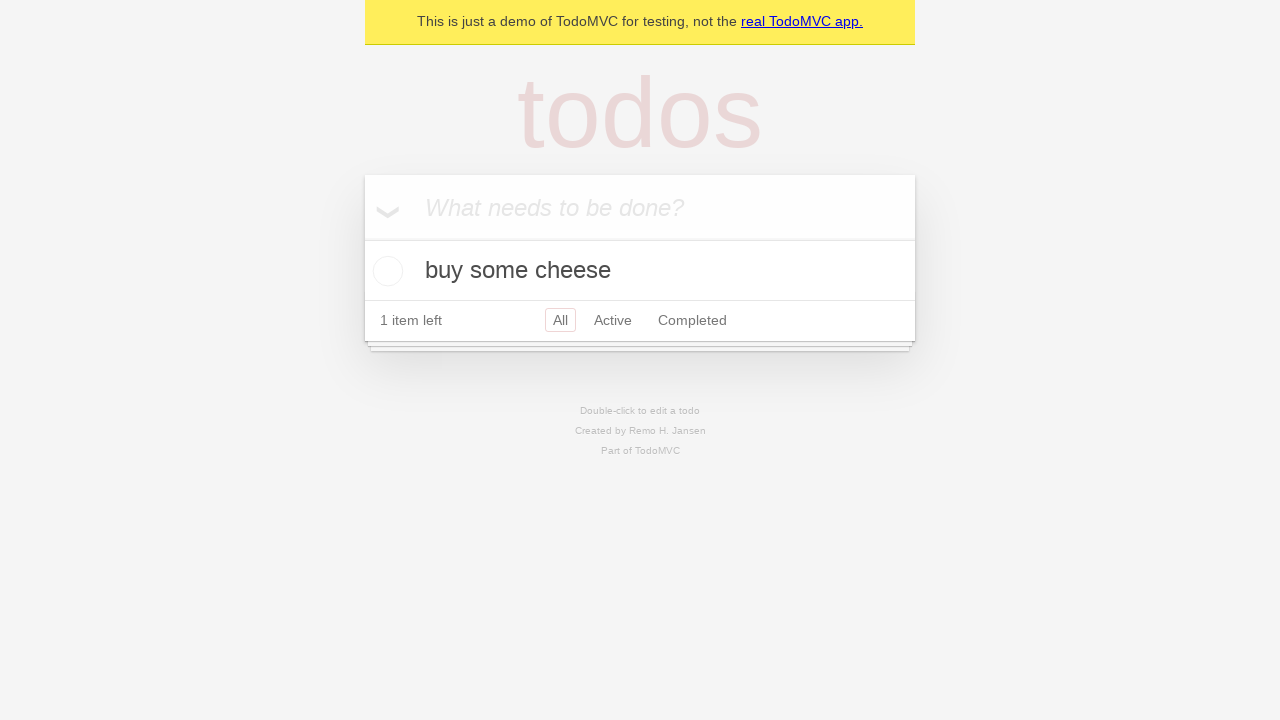

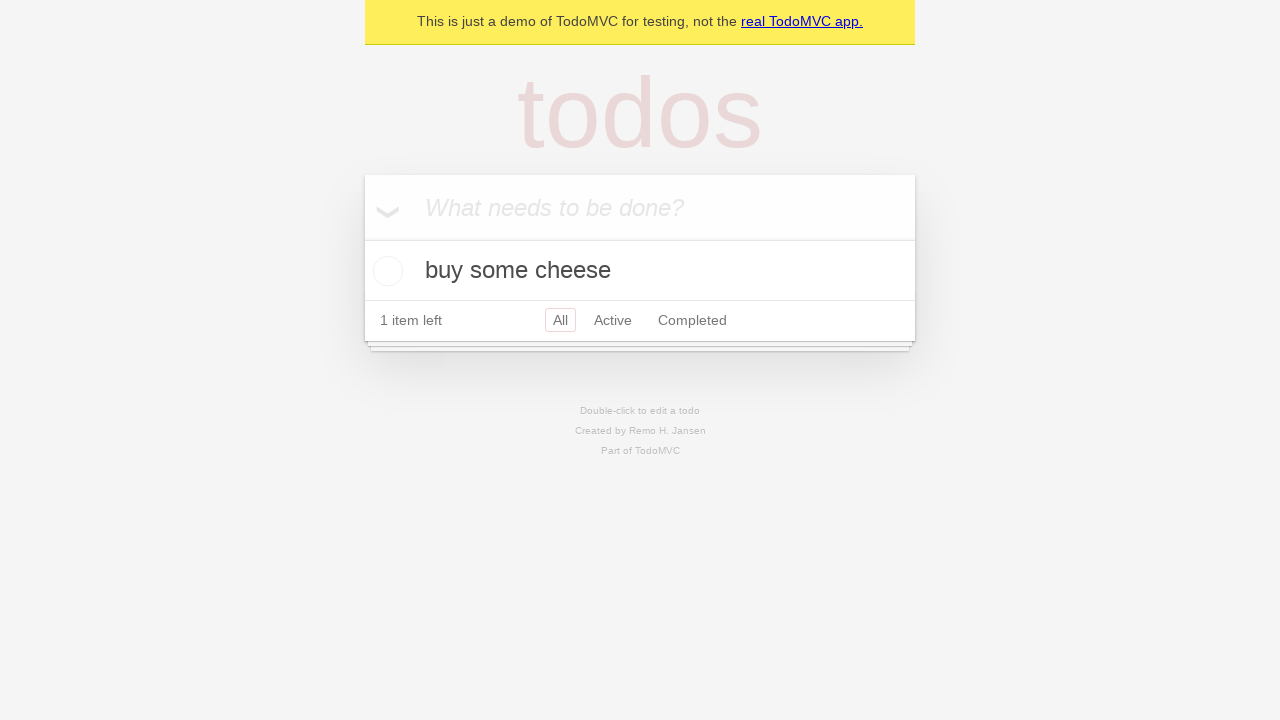